Tests dynamic control functionality by clicking a button to remove a checkbox element from the page

Starting URL: http://the-internet.herokuapp.com/dynamic_controls

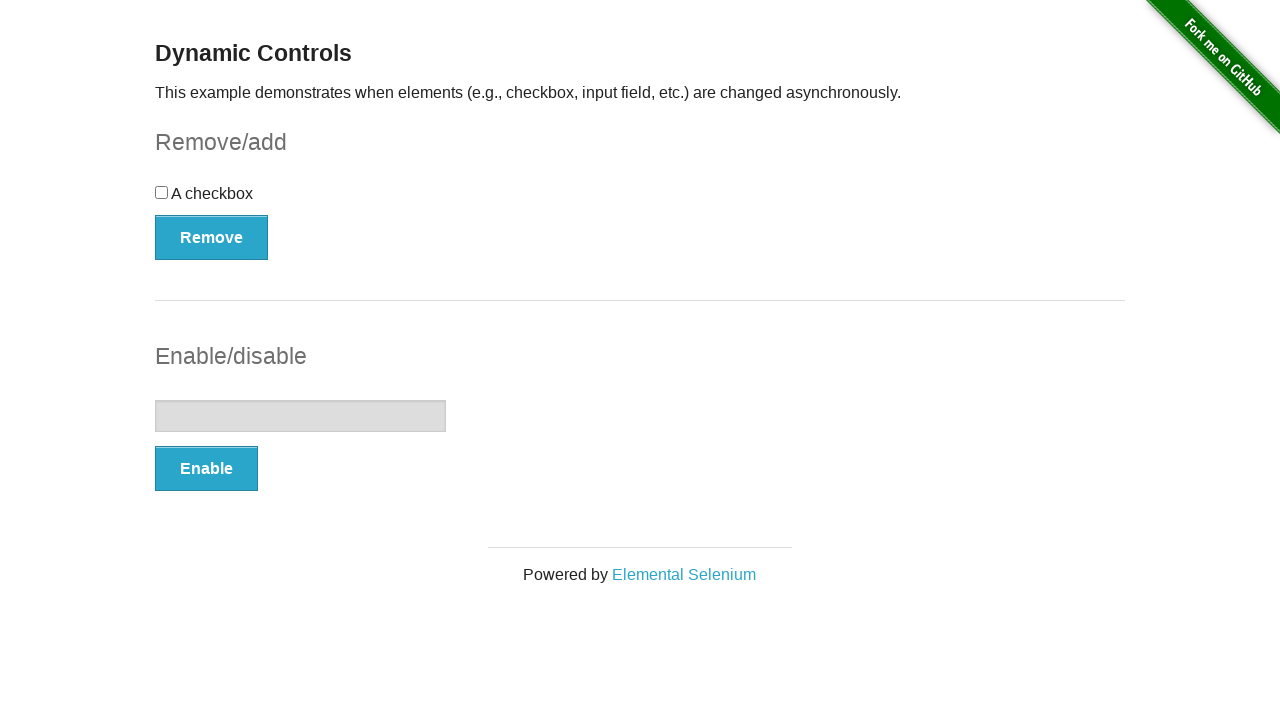

Clicked Remove button to delete the checkbox at (212, 237) on xpath=//form/button
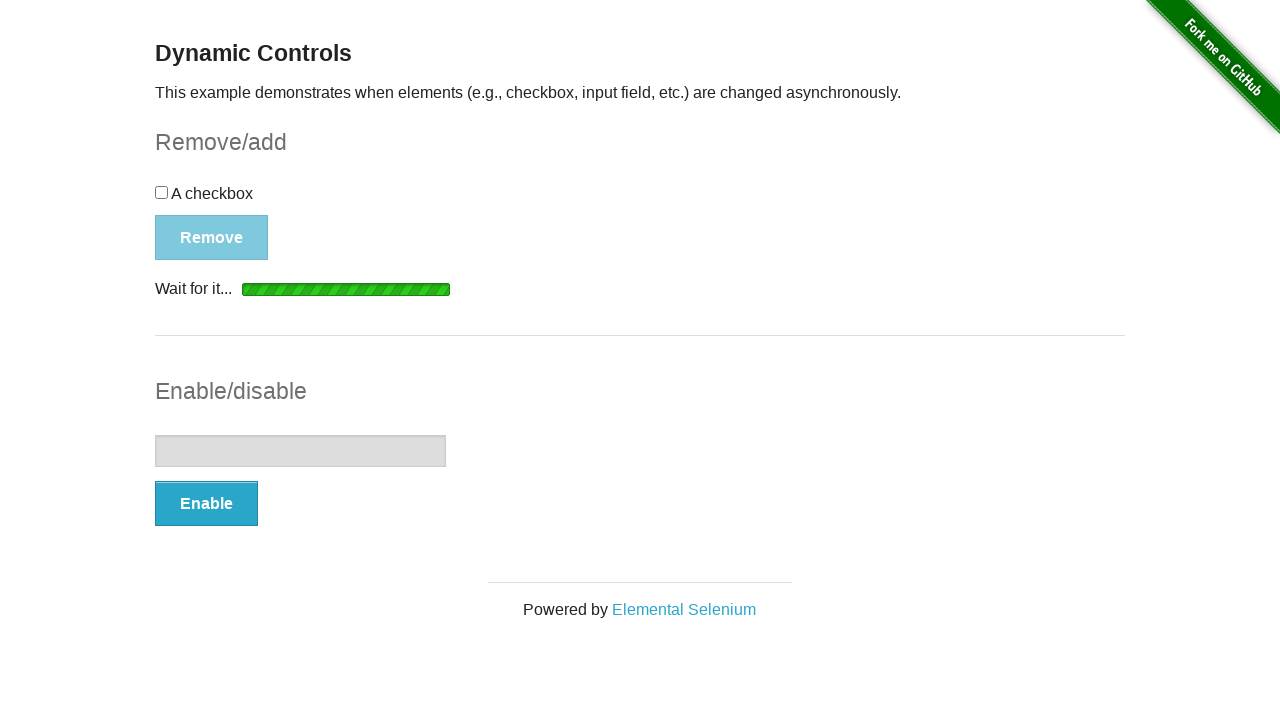

Waited for checkbox element to be removed from the page
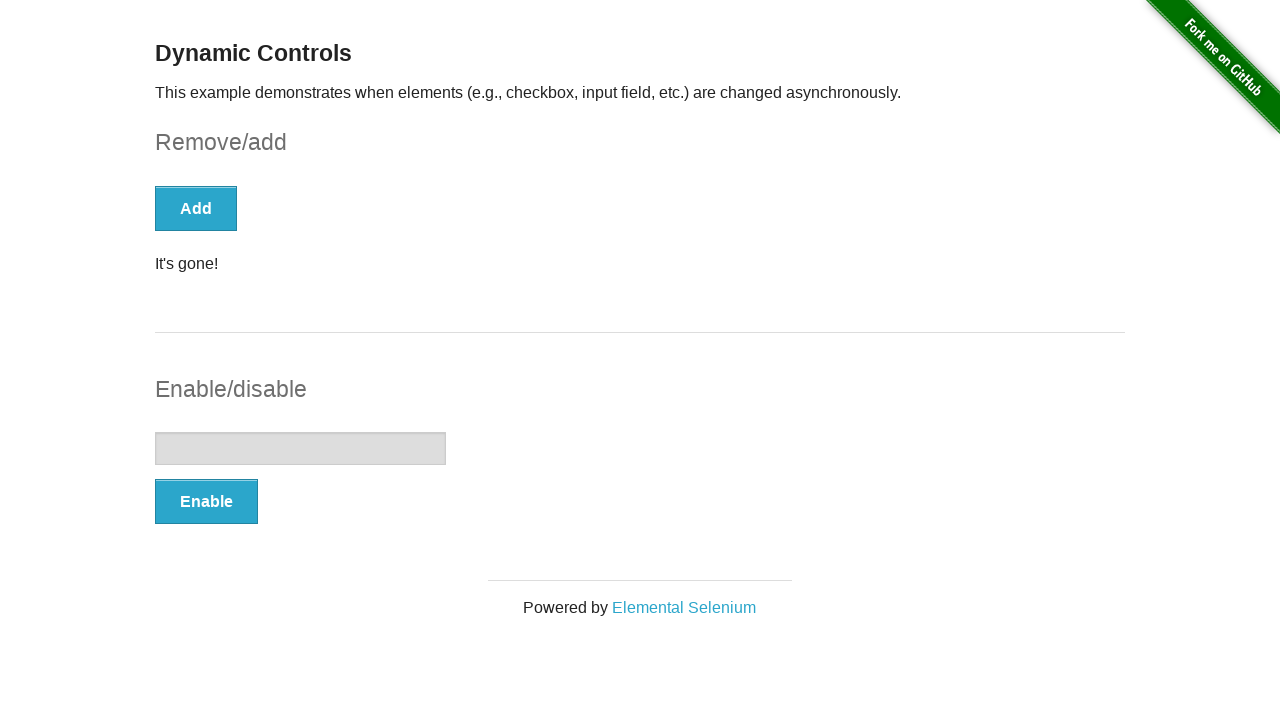

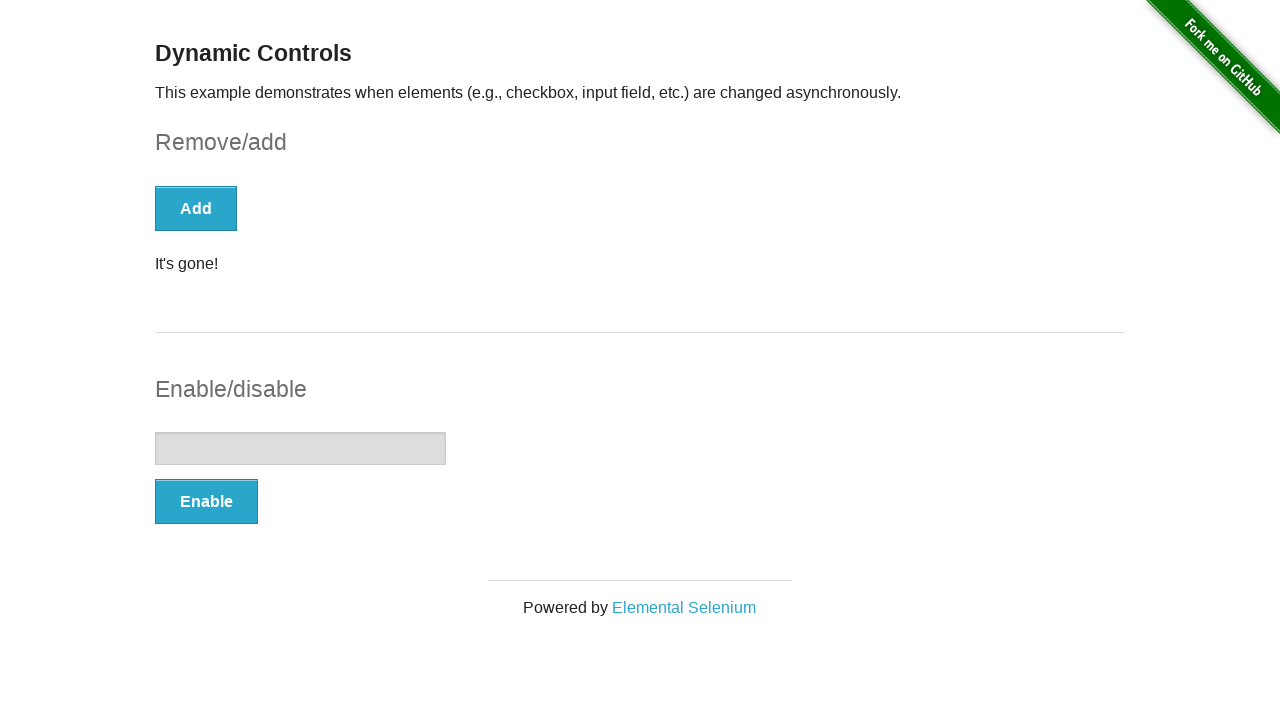